Tests drag and drop functionality on the jQuery UI demo page by dragging an element onto a drop target and verifying the drop was successful.

Starting URL: https://jqueryui.com/droppable/

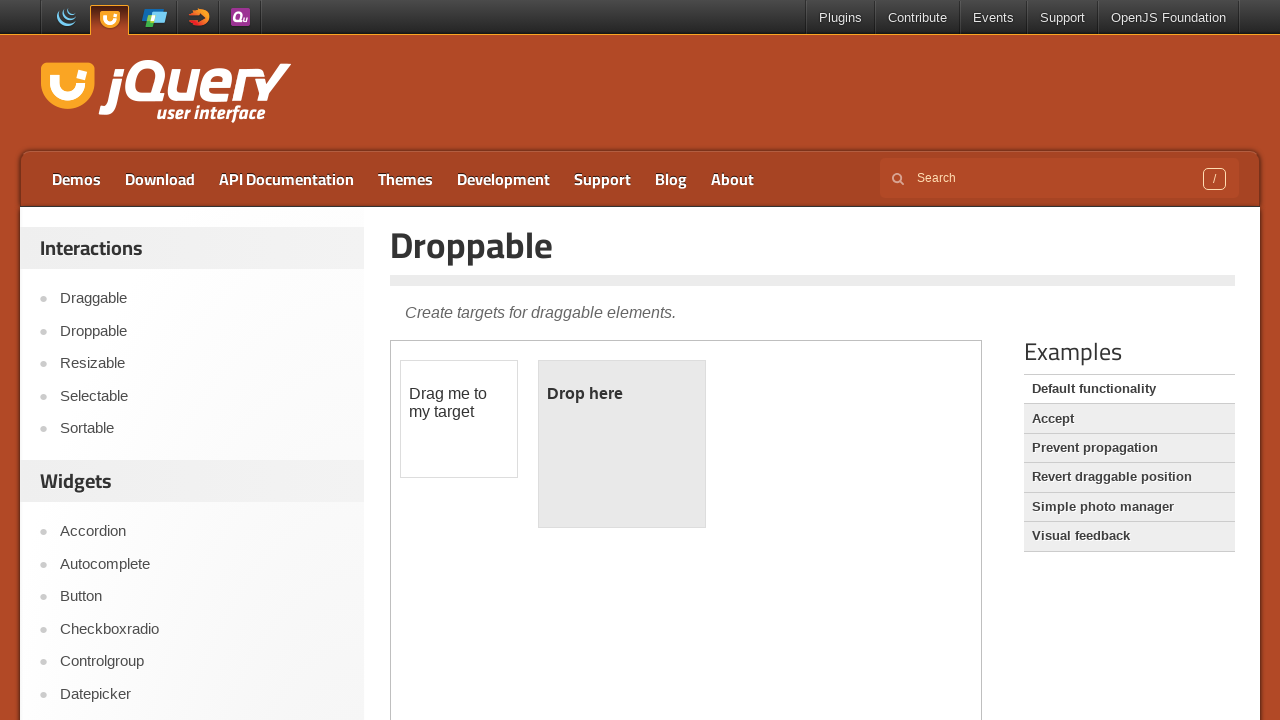

Located the demo iframe containing drag and drop elements
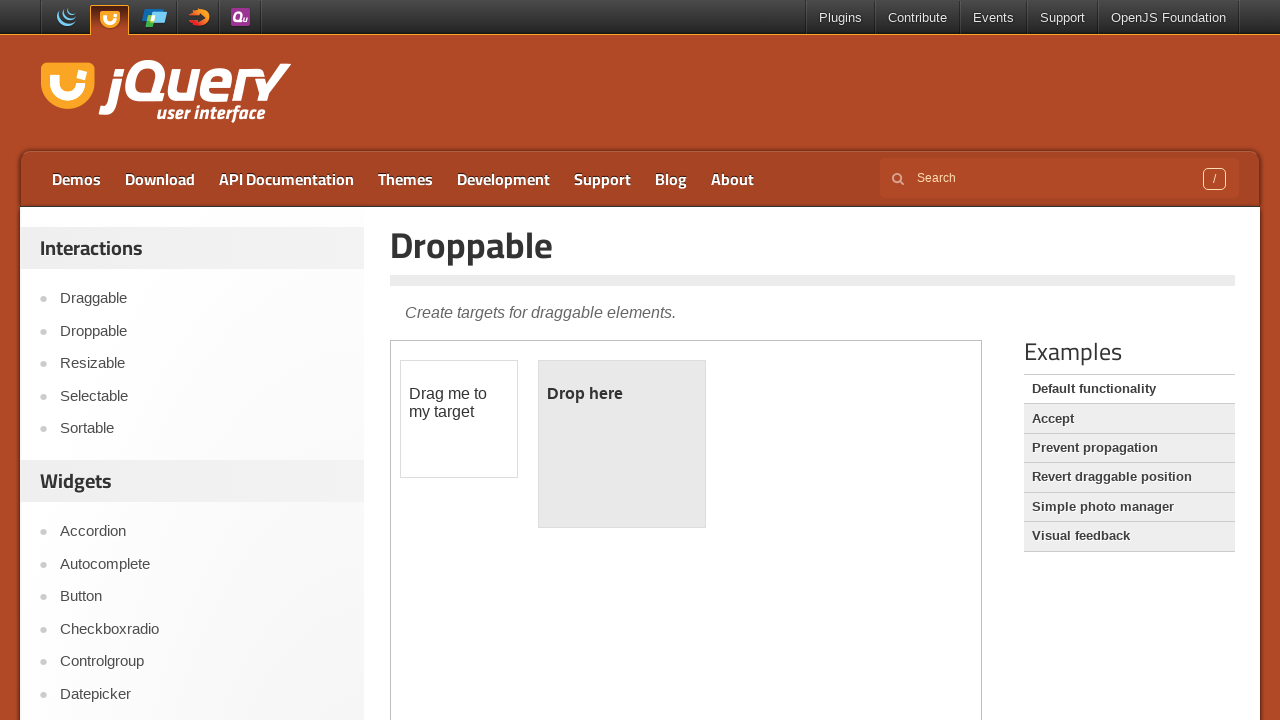

Located the draggable element
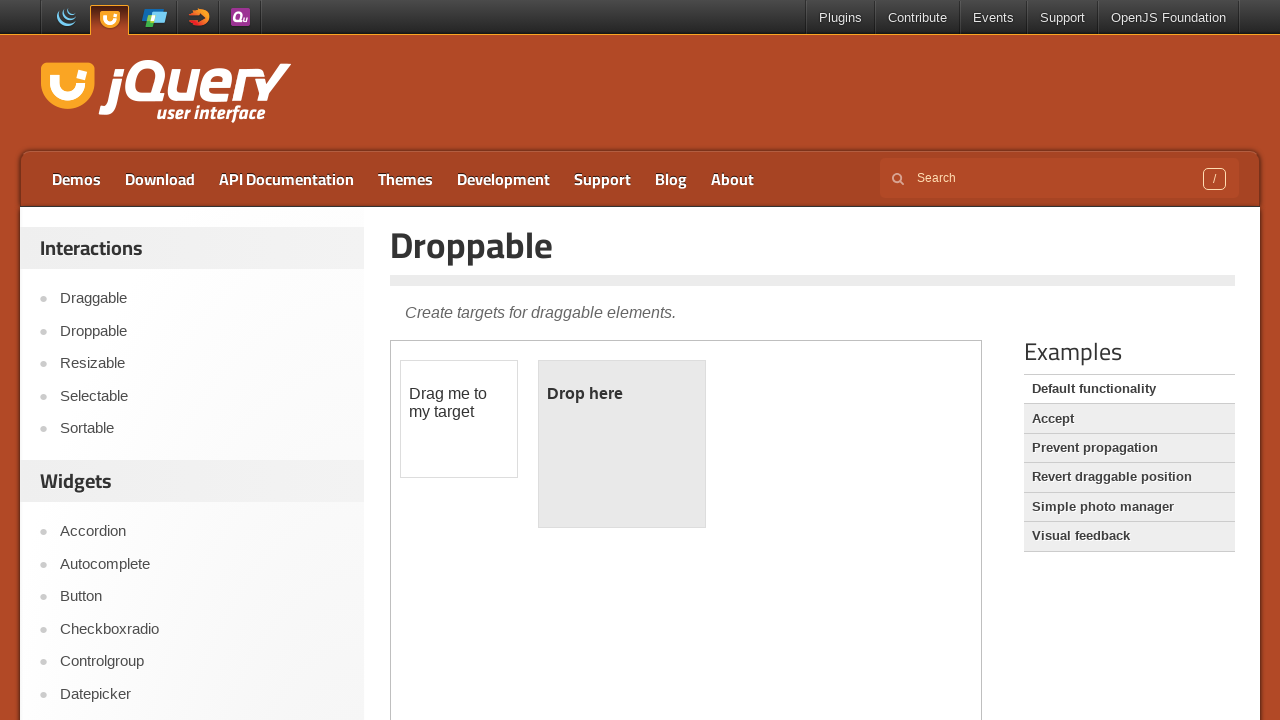

Located the droppable target element
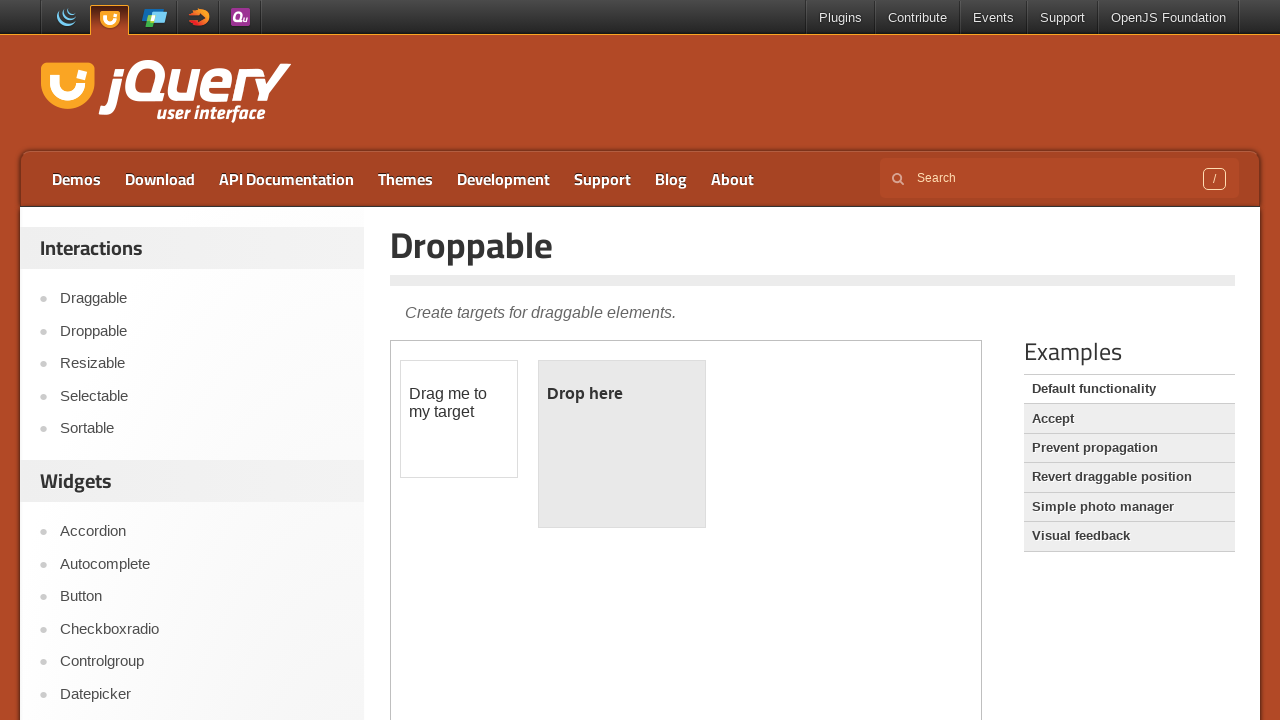

Dragged the element onto the drop target at (622, 444)
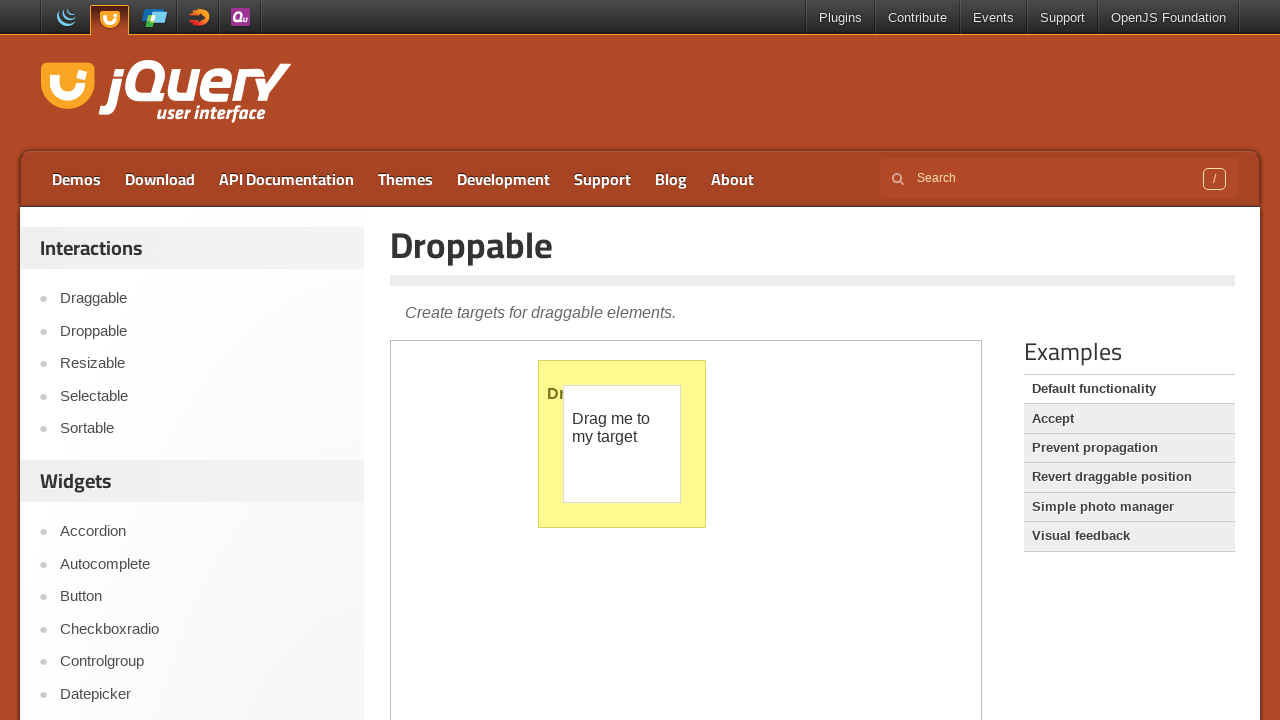

Verified drop was successful - 'Dropped!' message appeared
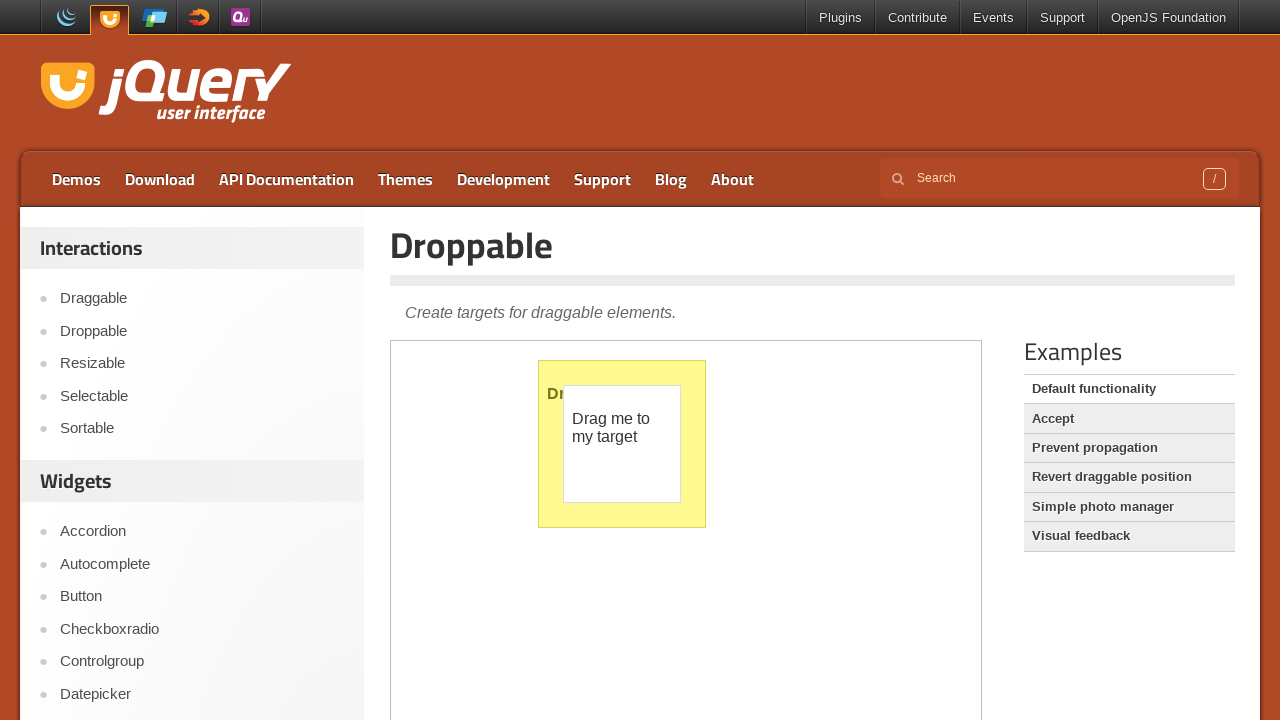

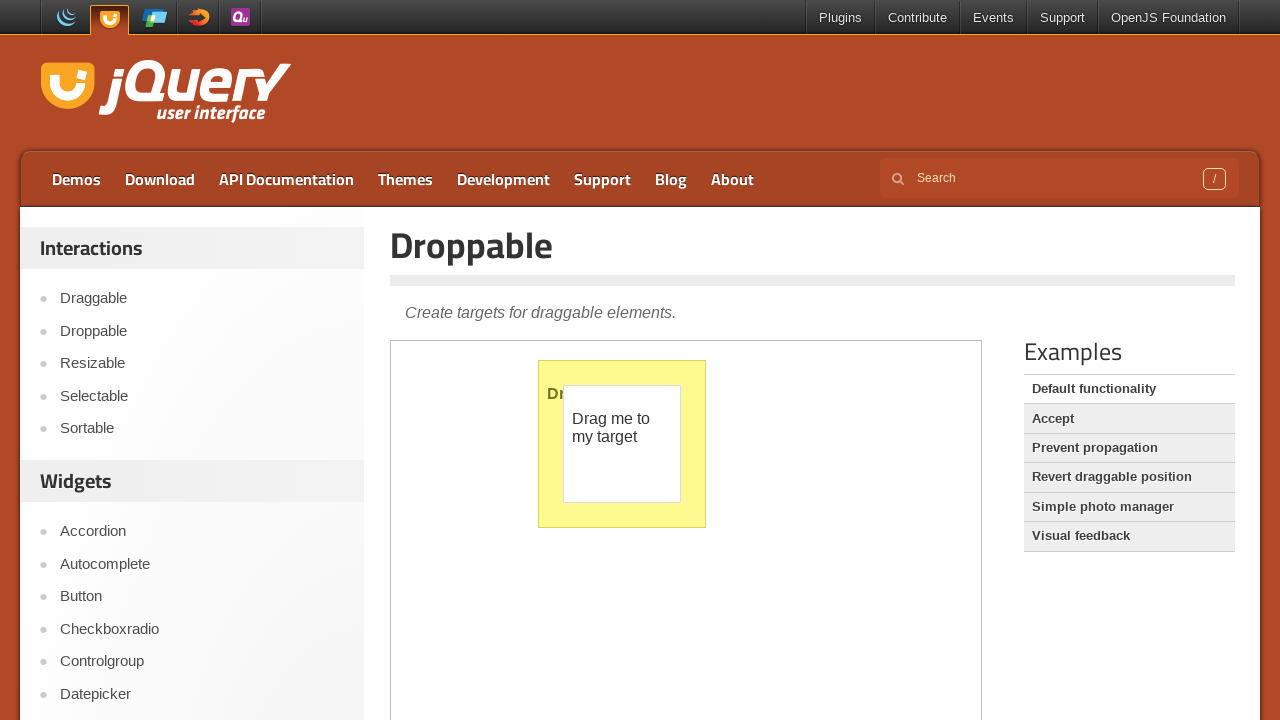